Navigates to time.gov and verifies that time elements are present on the page after JavaScript renders the content

Starting URL: https://www.time.gov/

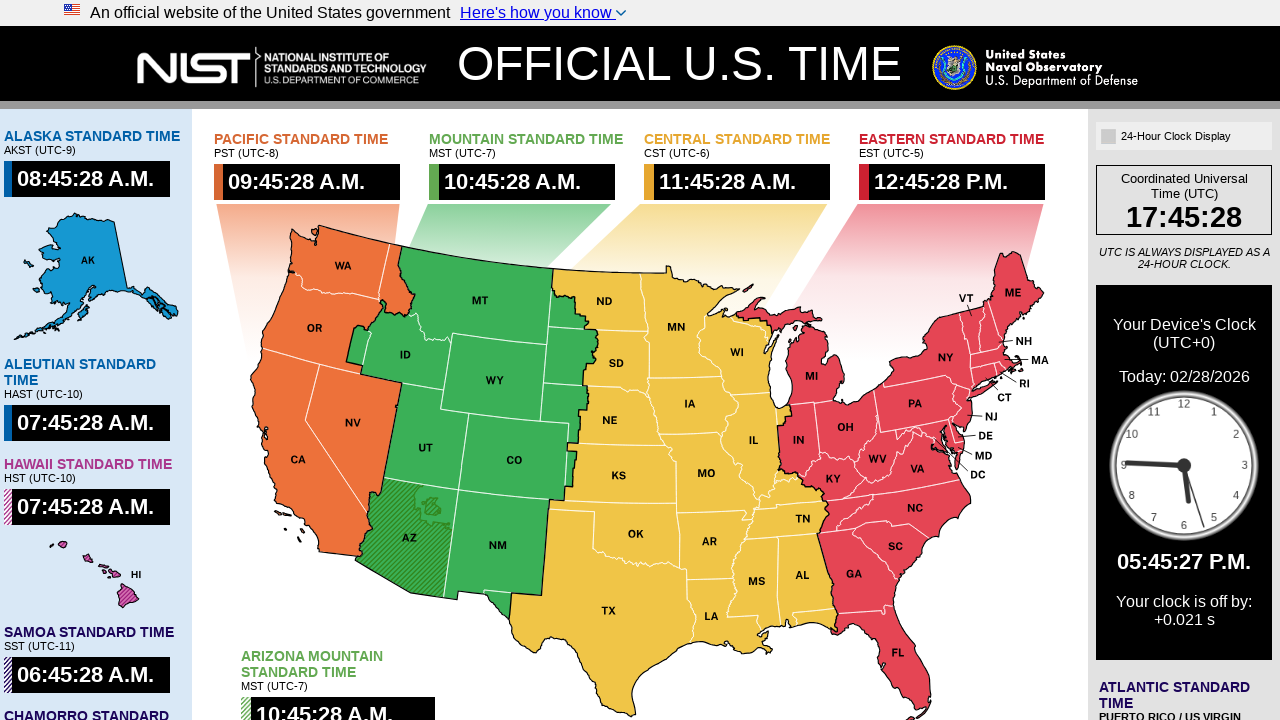

Waited for time elements to be rendered by JavaScript
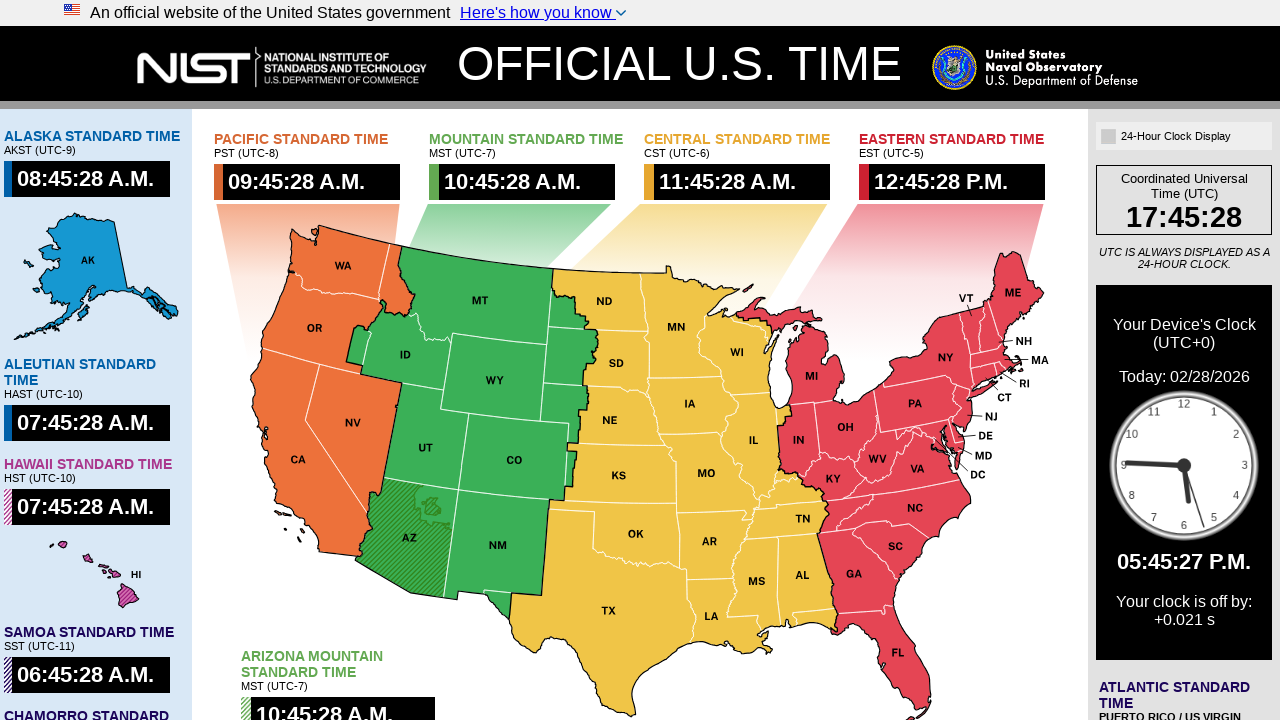

Located time elements with IDs
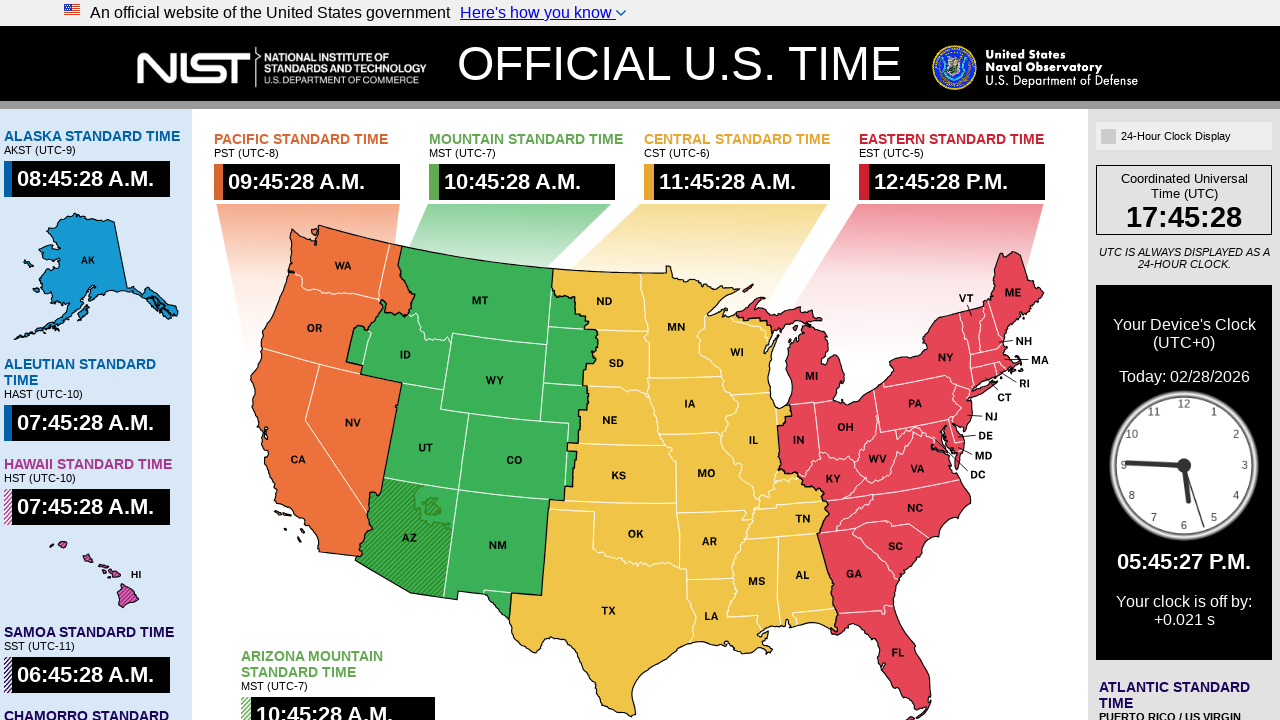

Verified first time element is visible
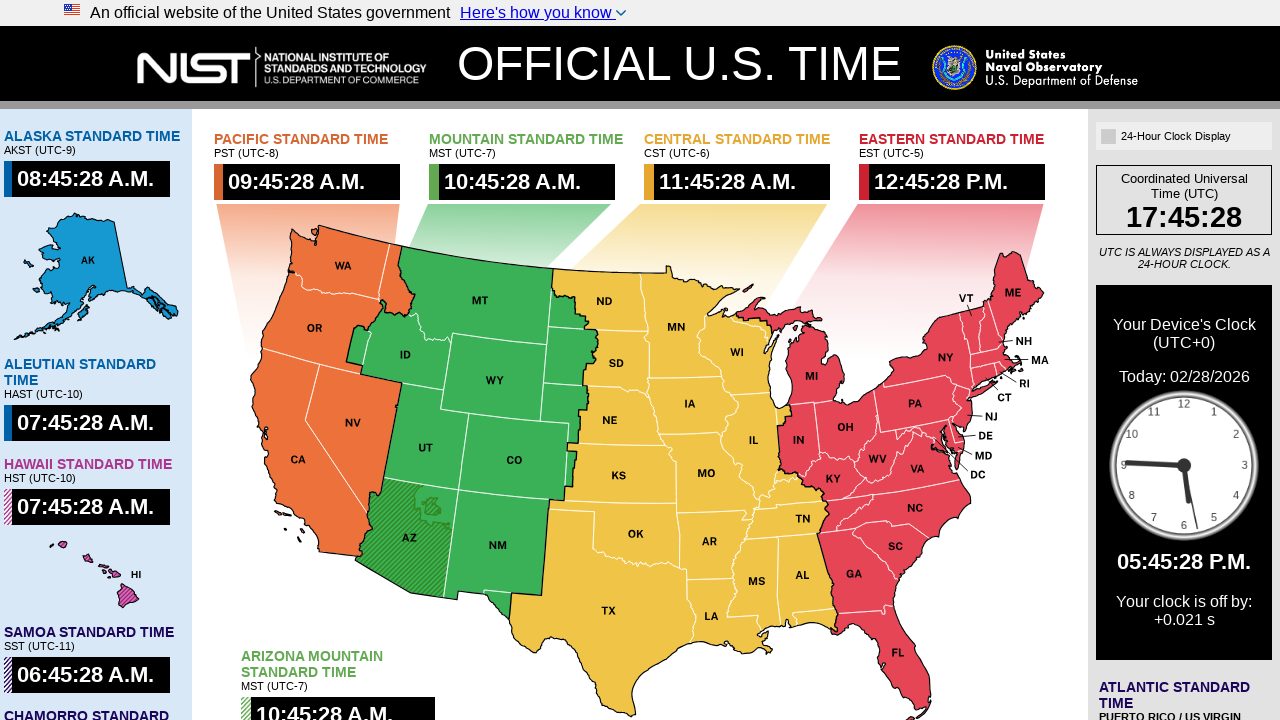

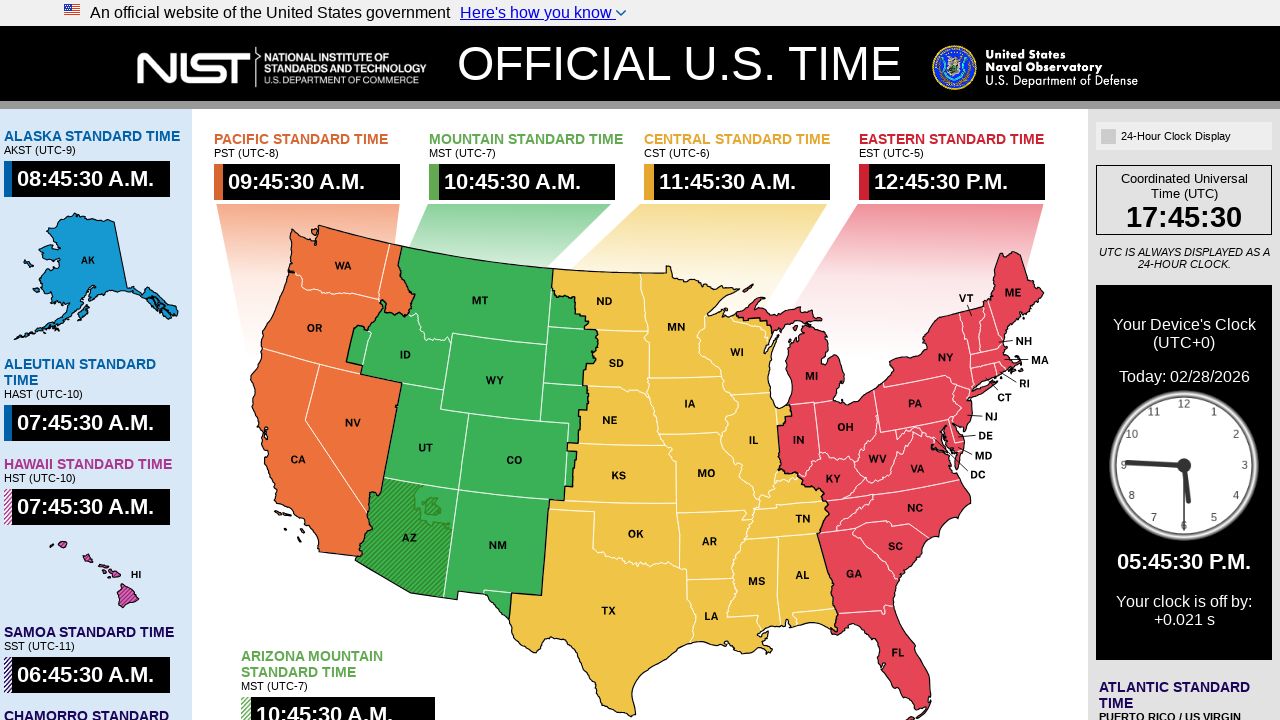